Tests form filling functionality by entering user name, email, current address, and permanent address, then submitting the form

Starting URL: https://demoqa.com/text-box

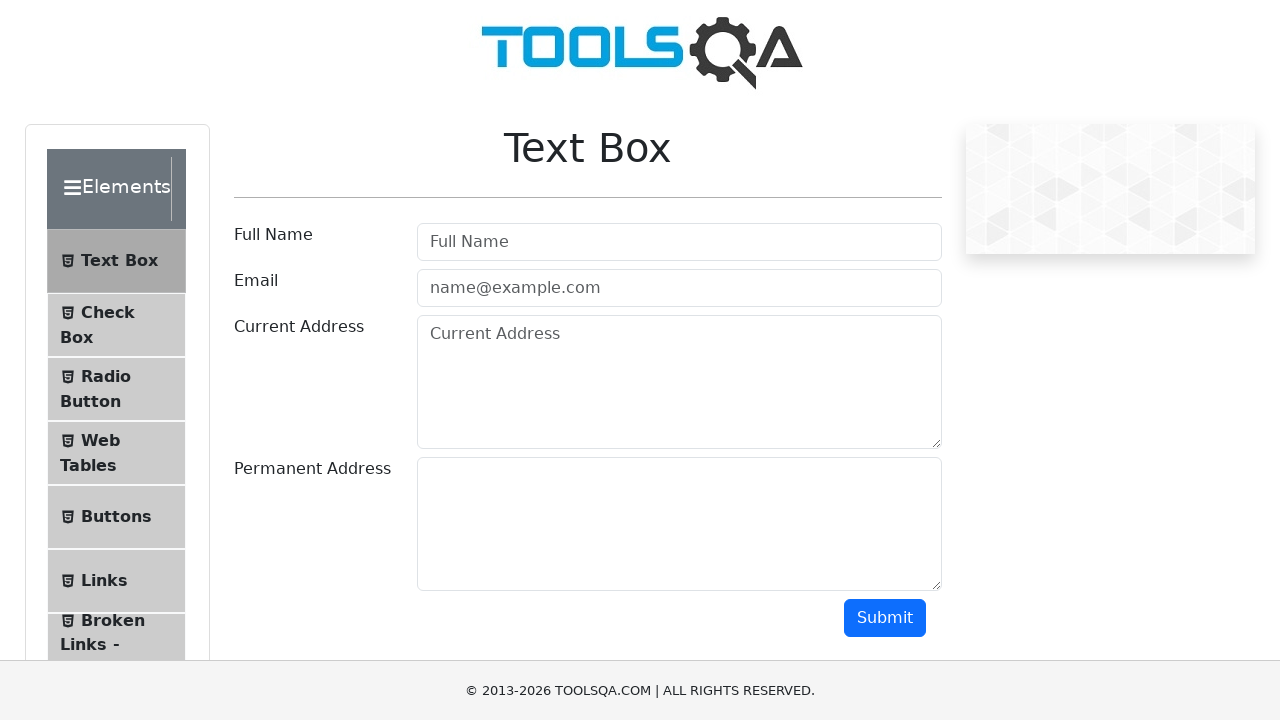

Filled user name field with 'Sworup' on #userName
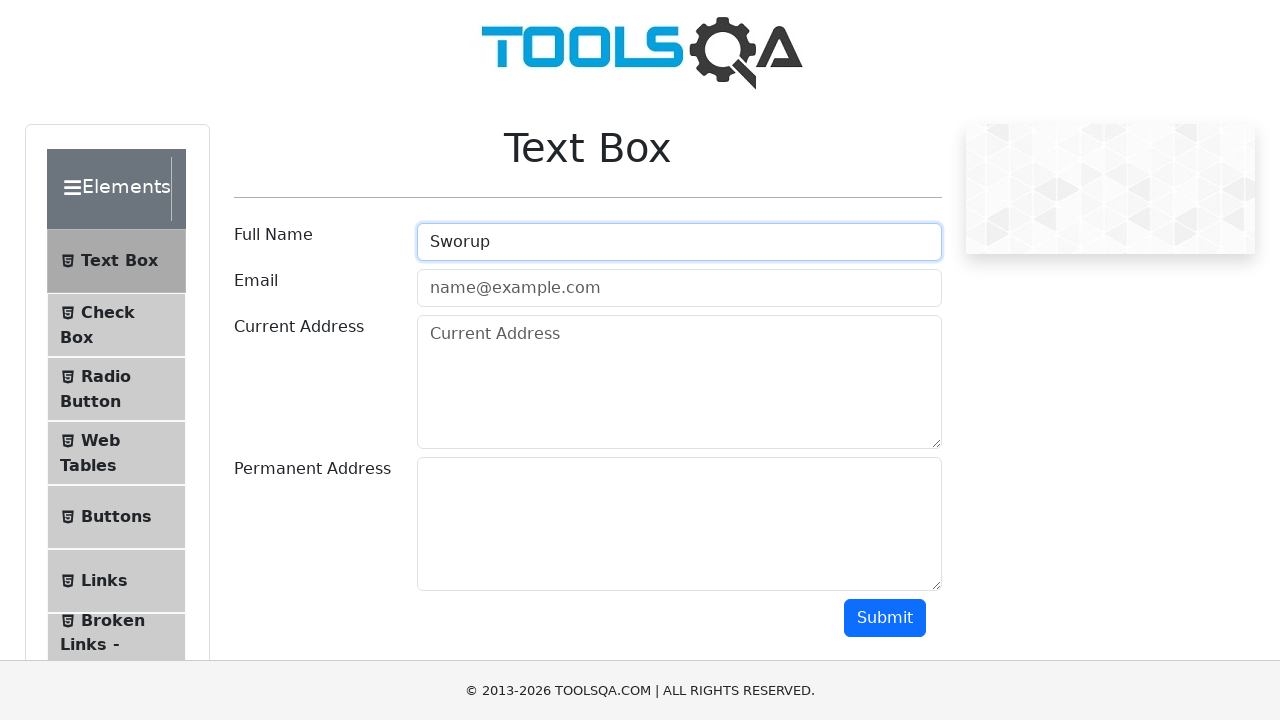

Filled email field with 'sworupemail@gmail.com' on #userEmail
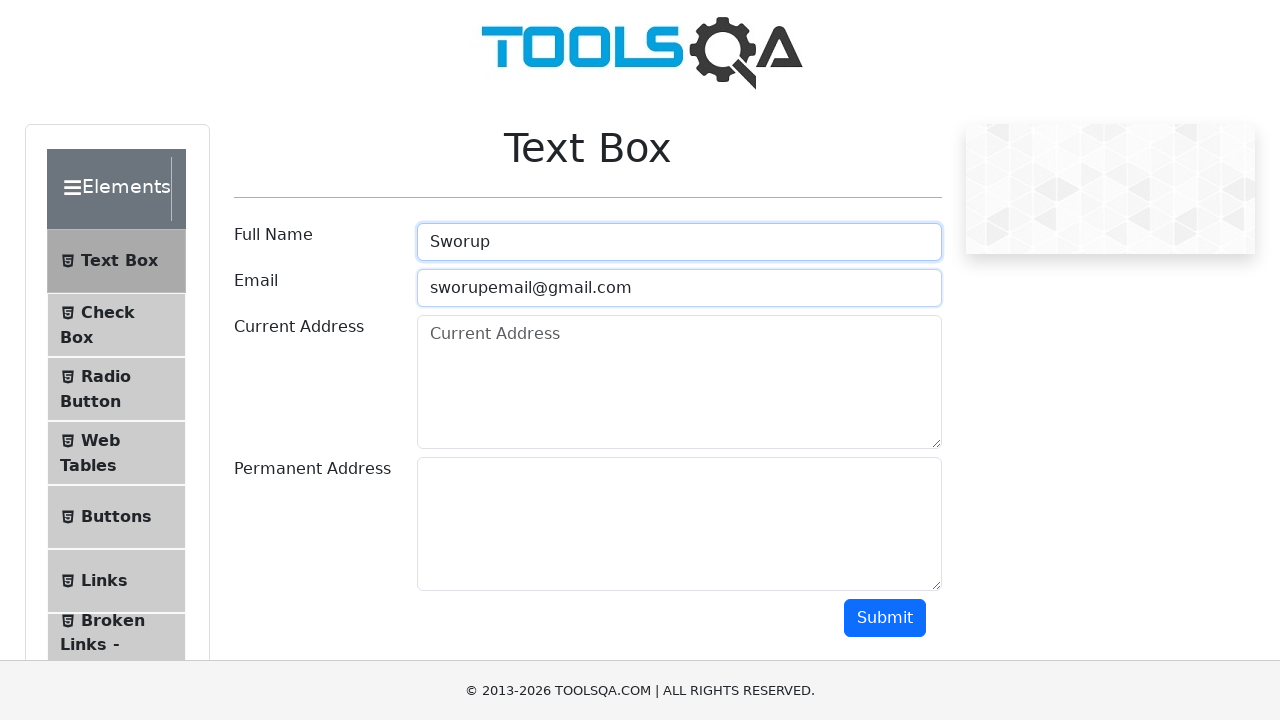

Filled current address field with 'Baneshwor' on #currentAddress
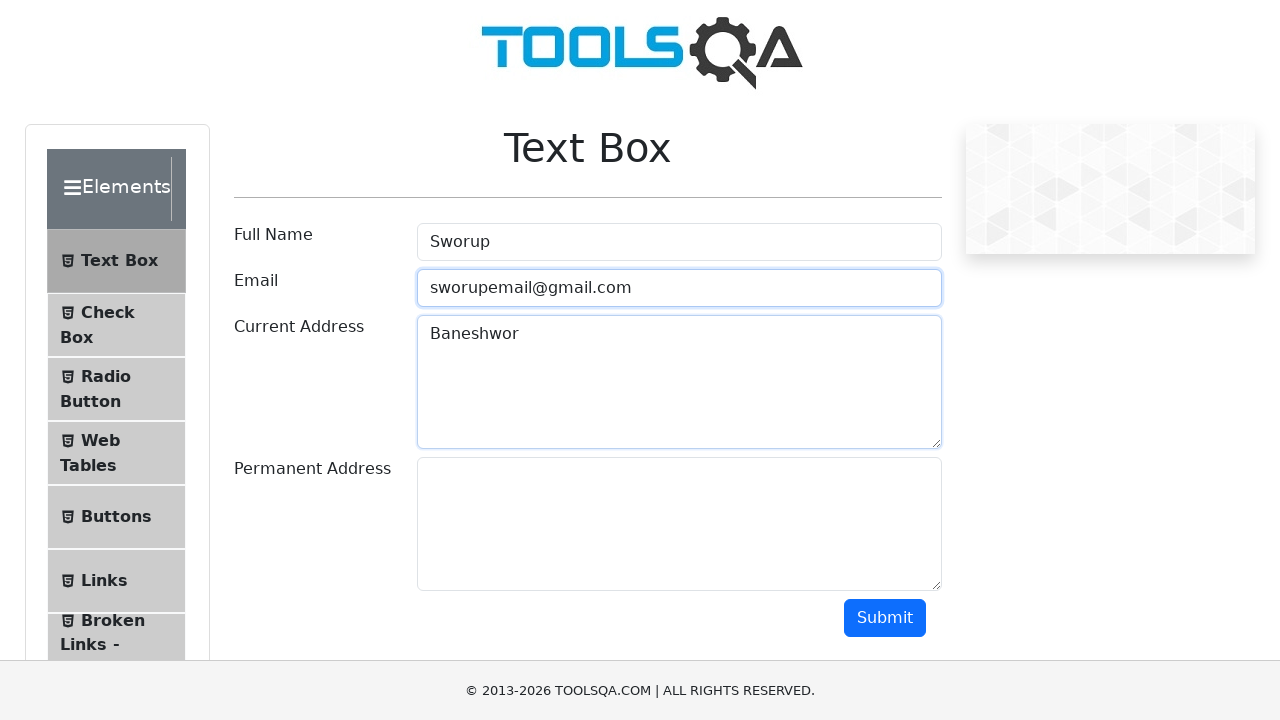

Filled permanent address field with 'Banasthali,KTM, Nepal' on #permanentAddress
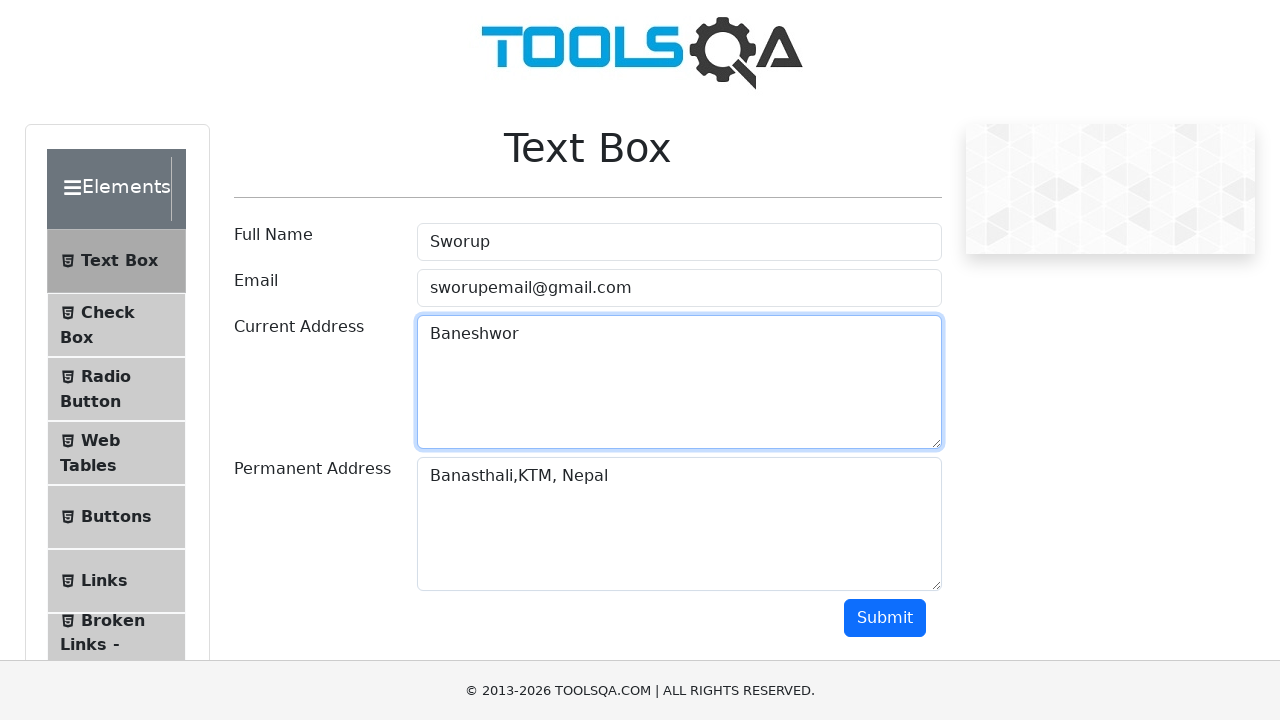

Clicked submit button to submit the form at (885, 618) on #submit
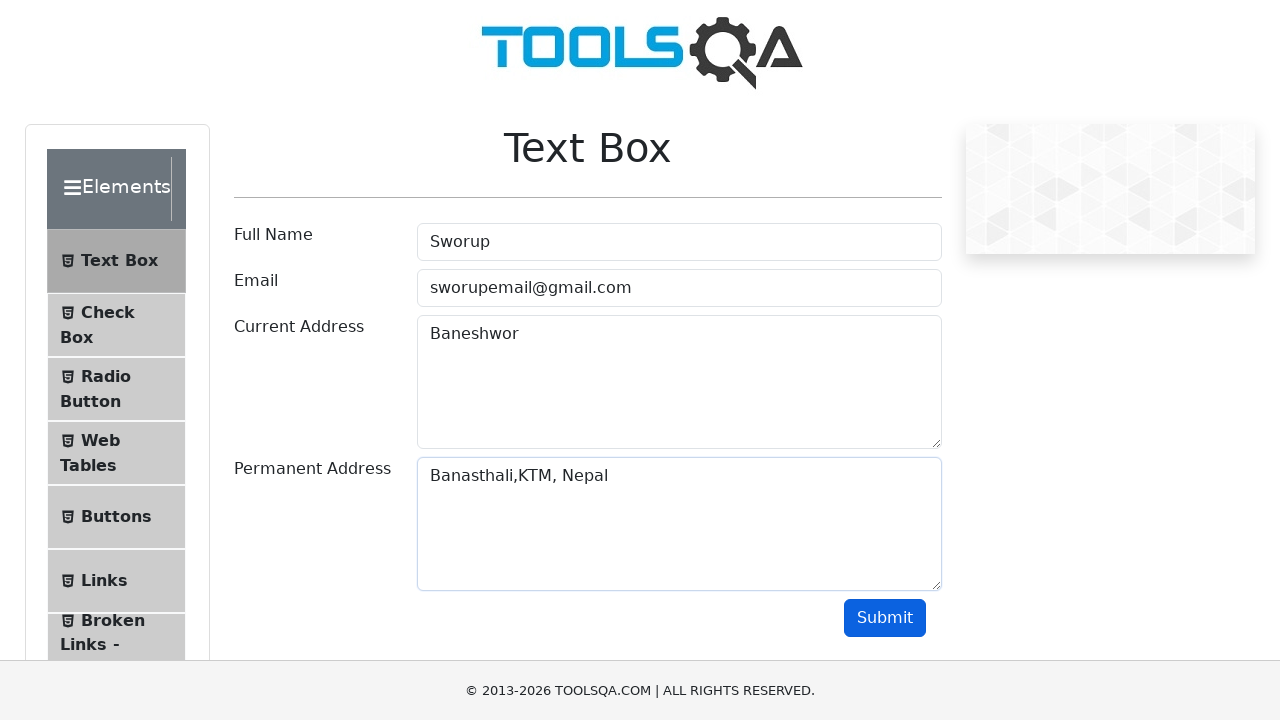

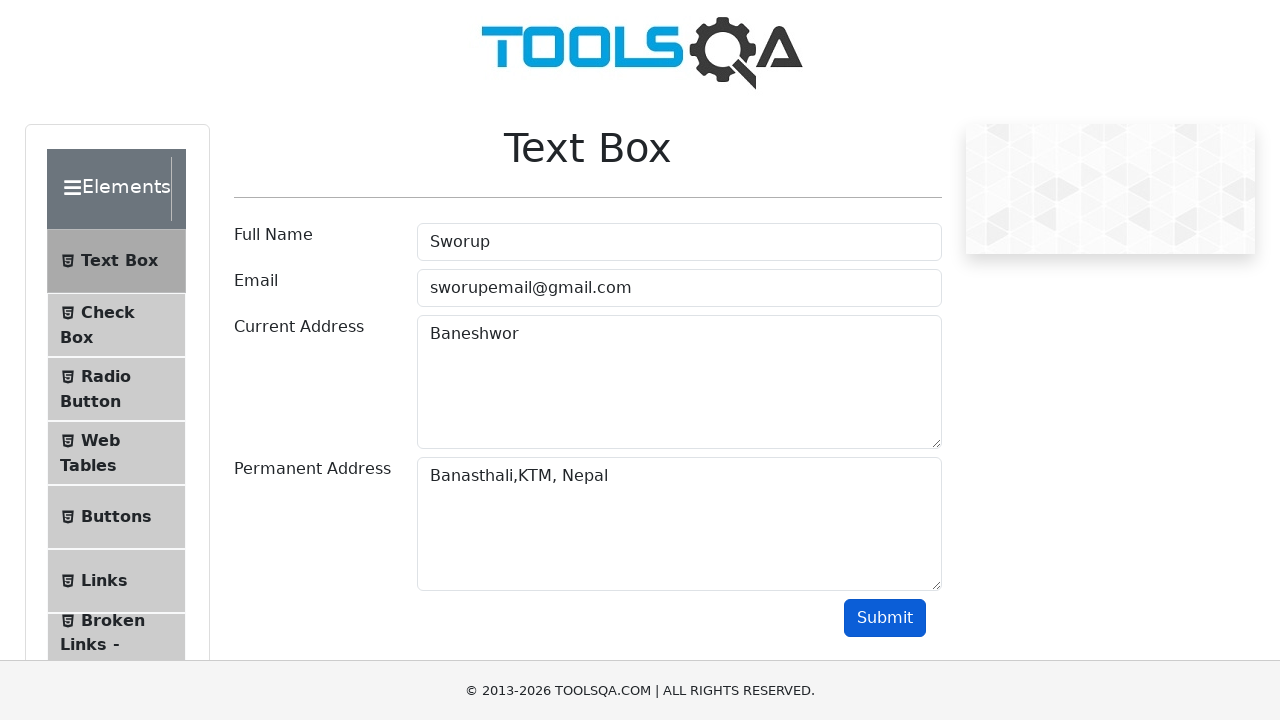